Tests drag and drop functionality by dragging an element from source to target and verifying the successful drop

Starting URL: https://the-internet.herokuapp.com/

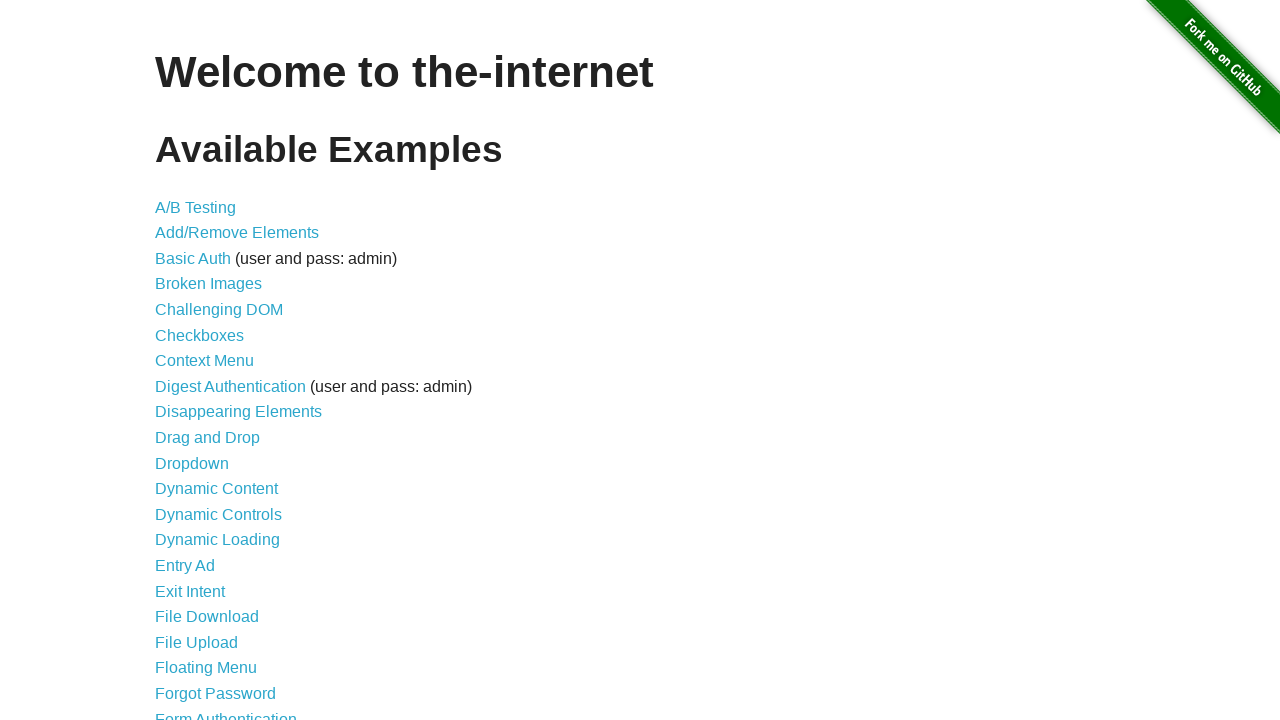

Clicked on Drag and Drop link to navigate to drag and drop page at (208, 438) on a[href='/drag_and_drop']
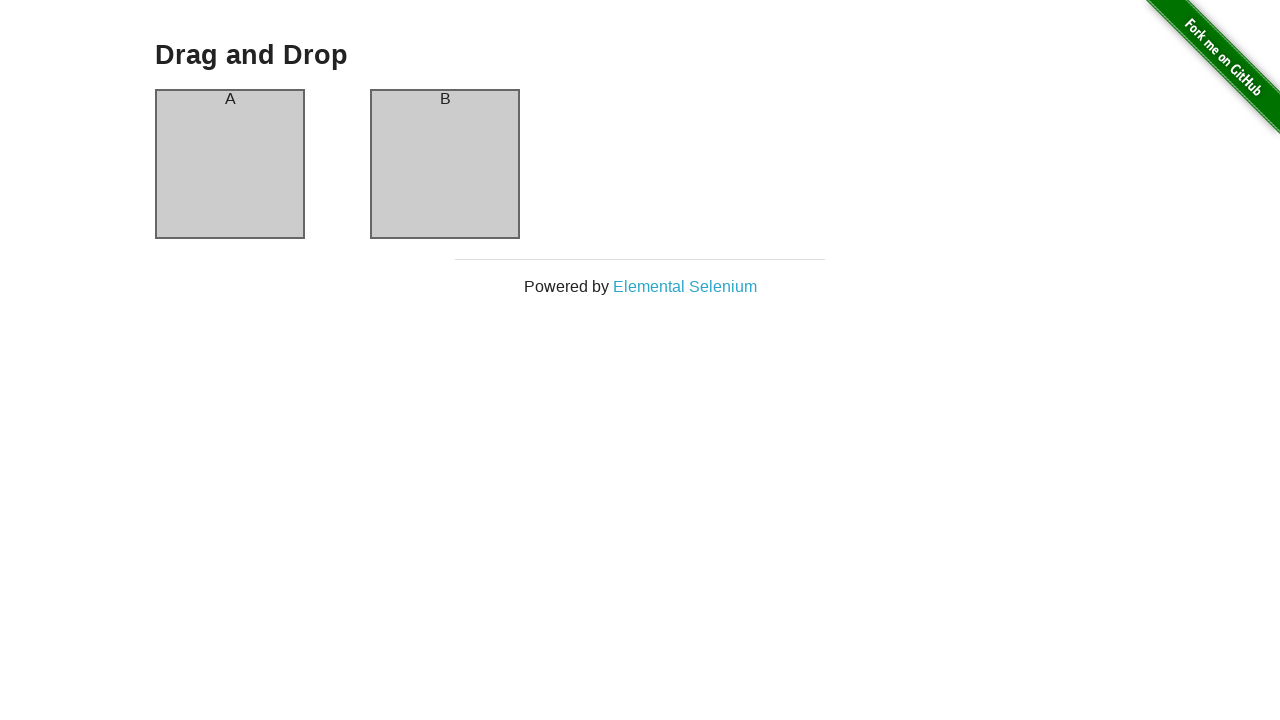

Waited for column A element to be visible
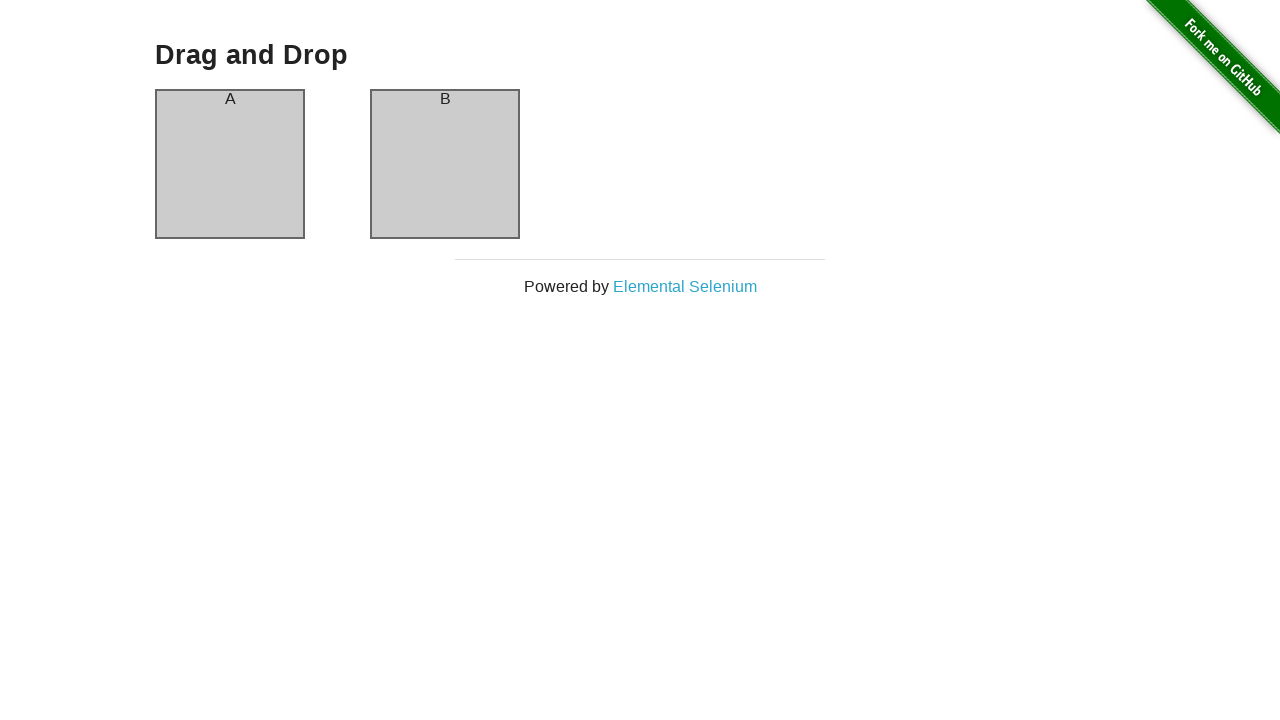

Waited for column B element to be visible
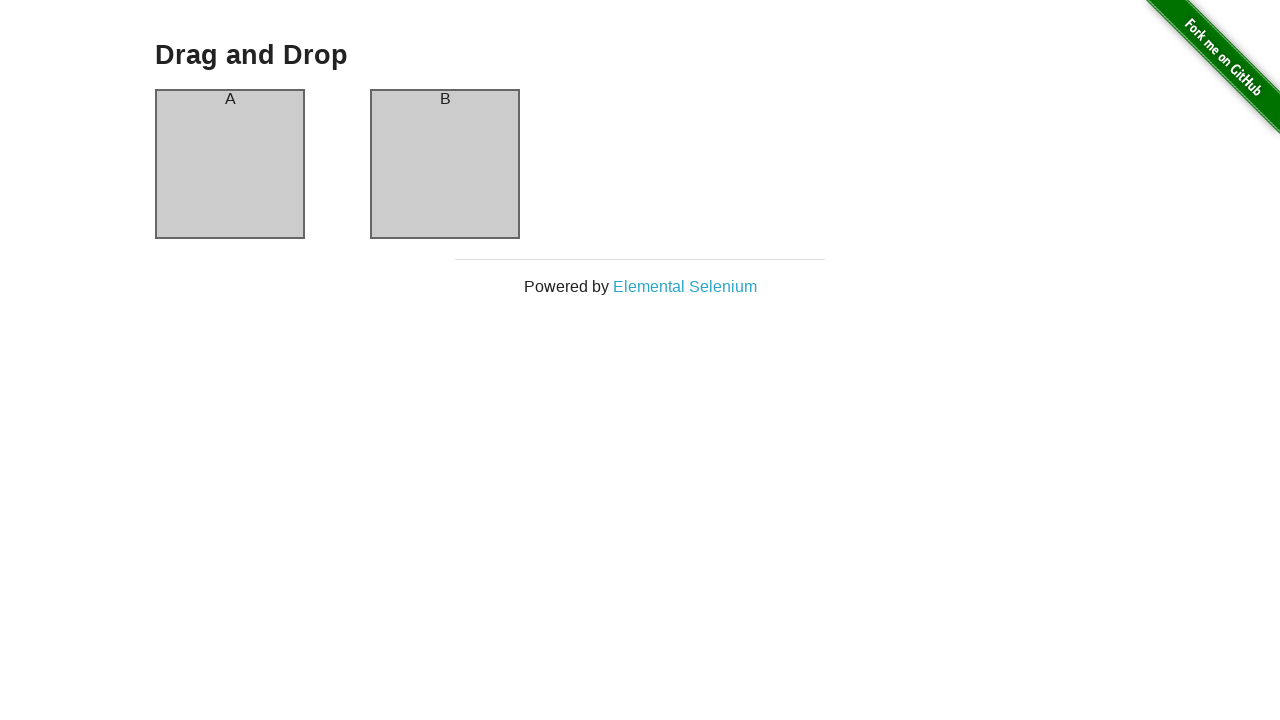

Dragged column A element to column B at (445, 164)
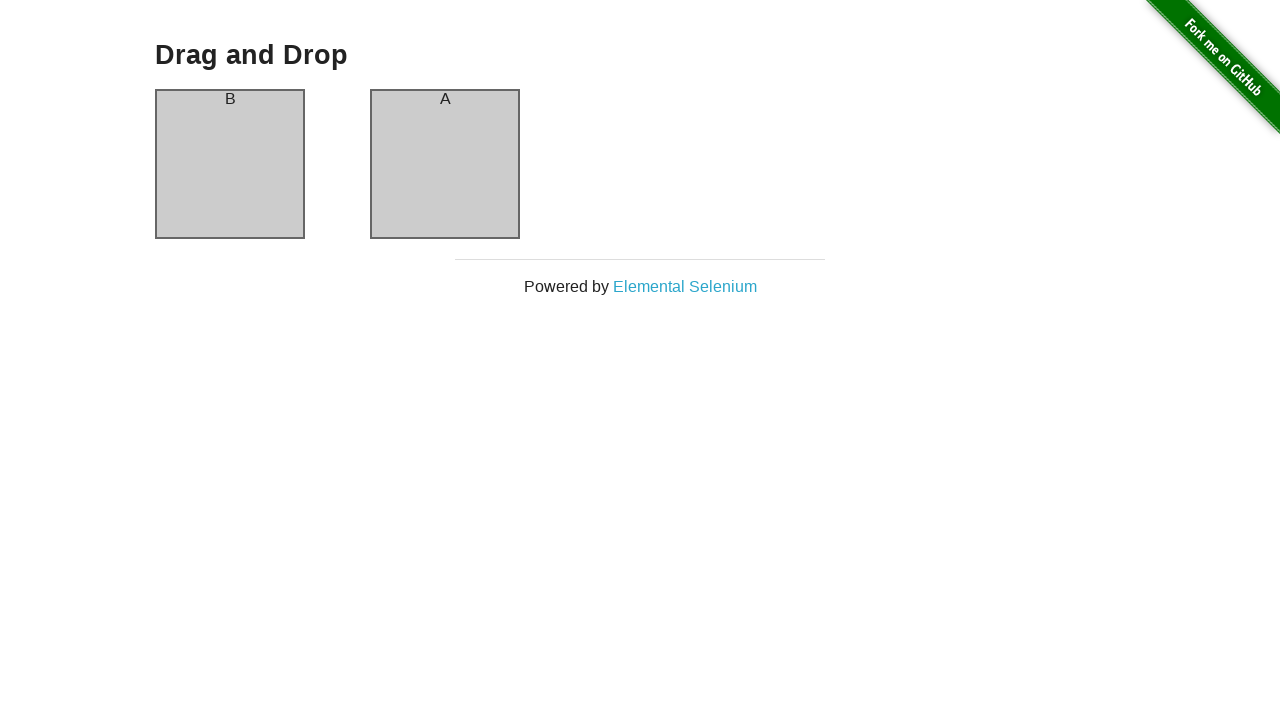

Retrieved text content from column A header
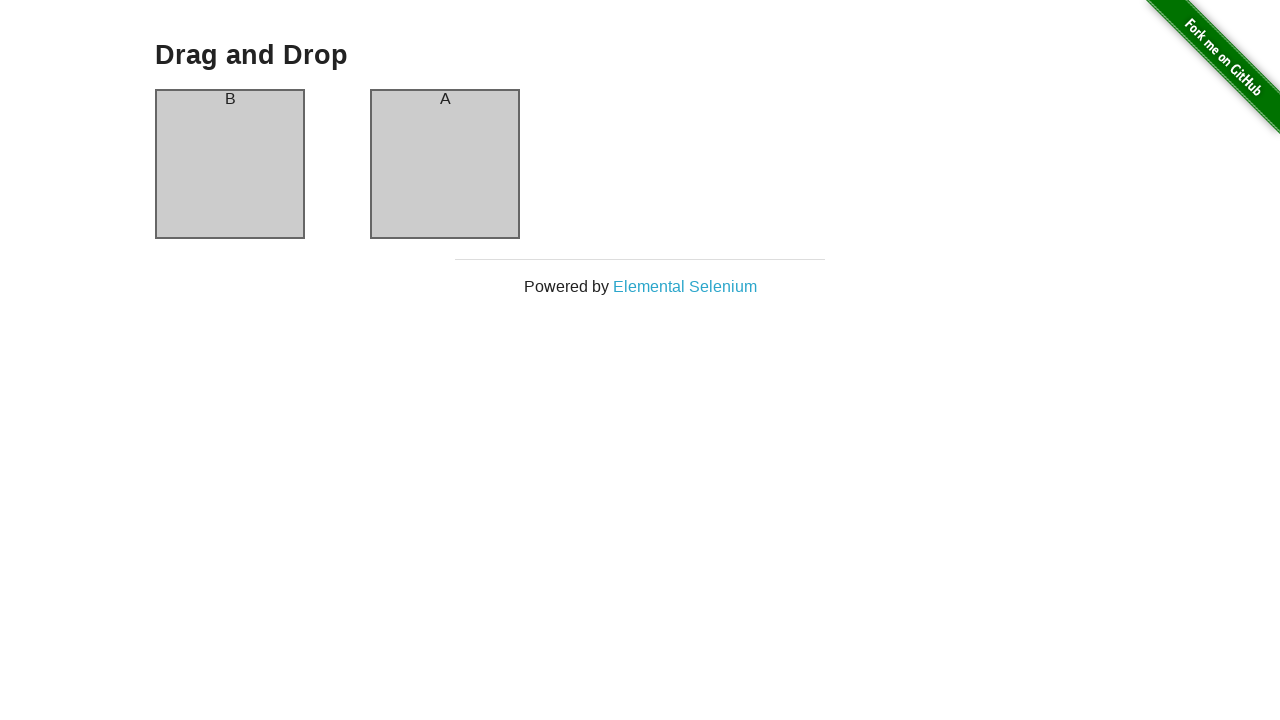

Verified that column A now contains 'B' - drag and drop successful
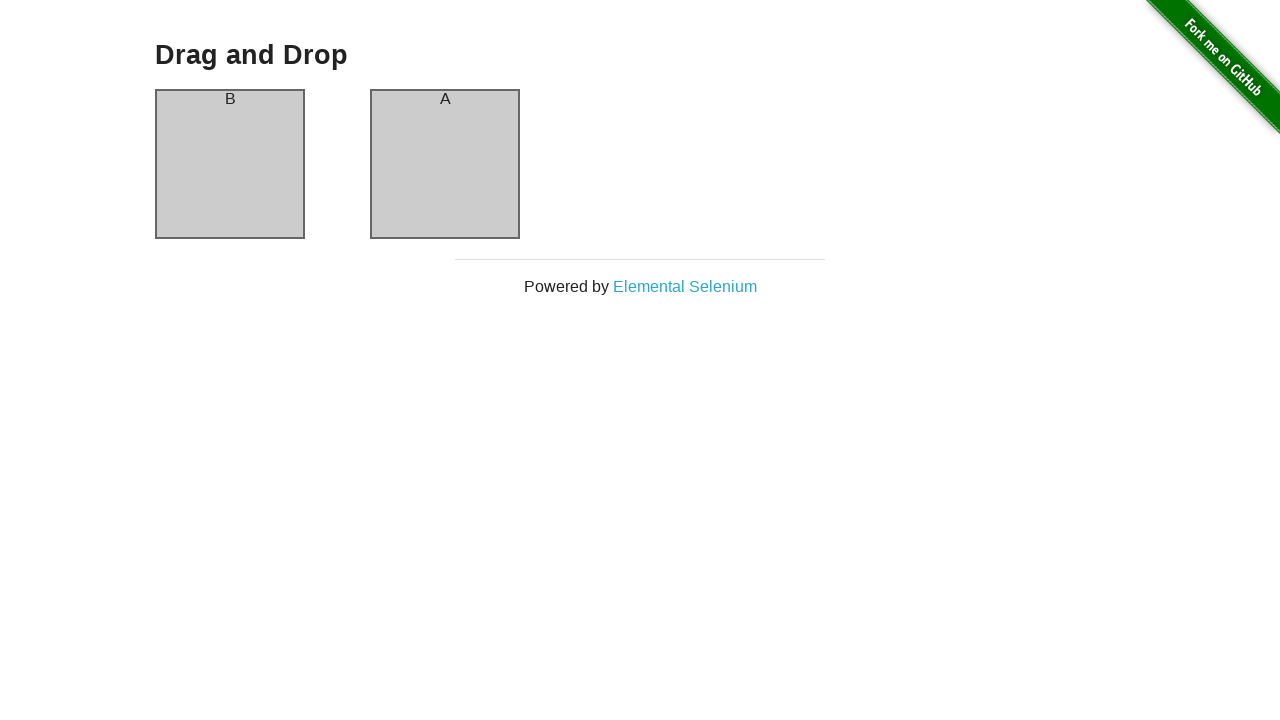

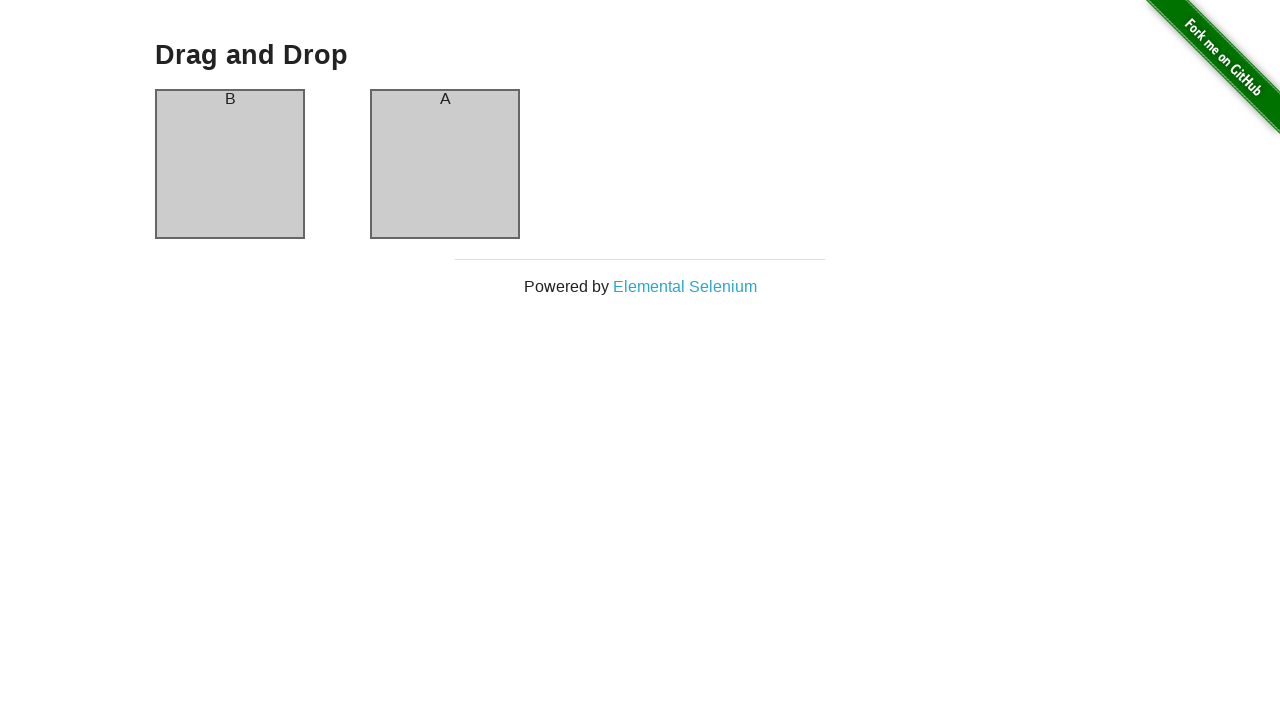